Tests customer login flow in a banking demo application by selecting a customer from dropdown and verifying the customer name is displayed after login

Starting URL: https://www.globalsqa.com/angularJs-protractor/BankingProject/#/login

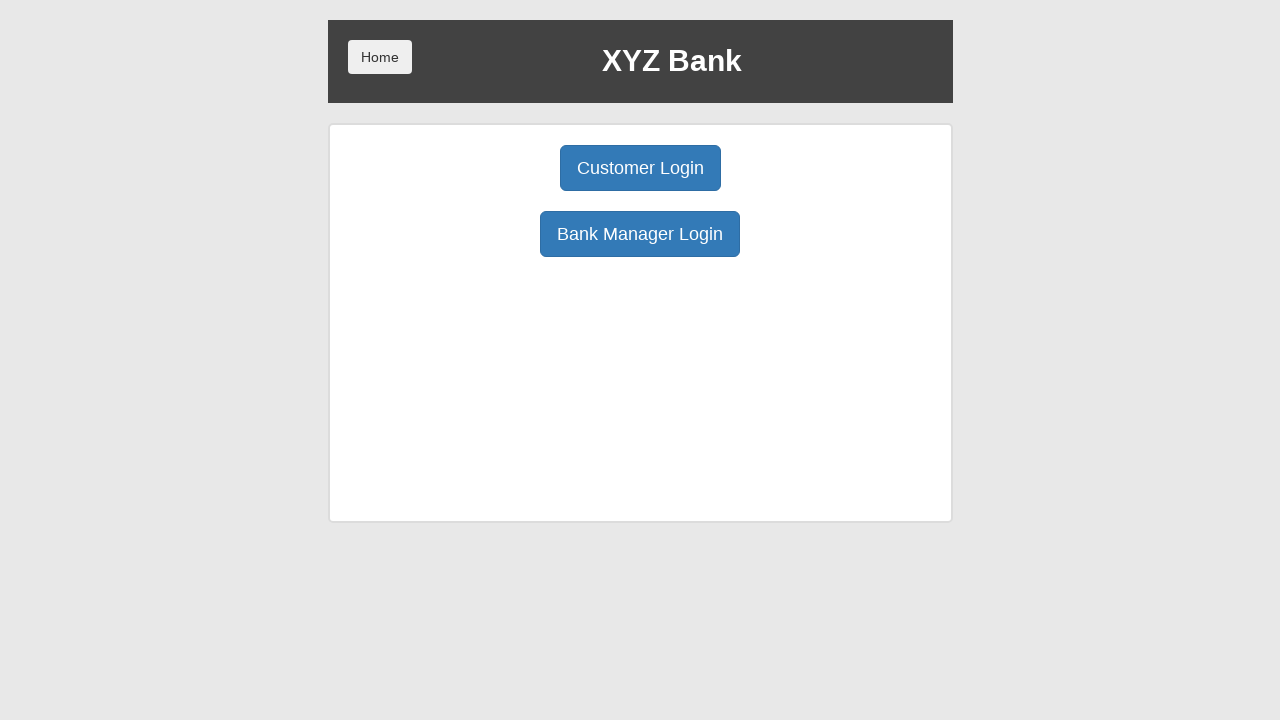

Clicked Customer Login button at (640, 168) on button[ng-click='customer()']
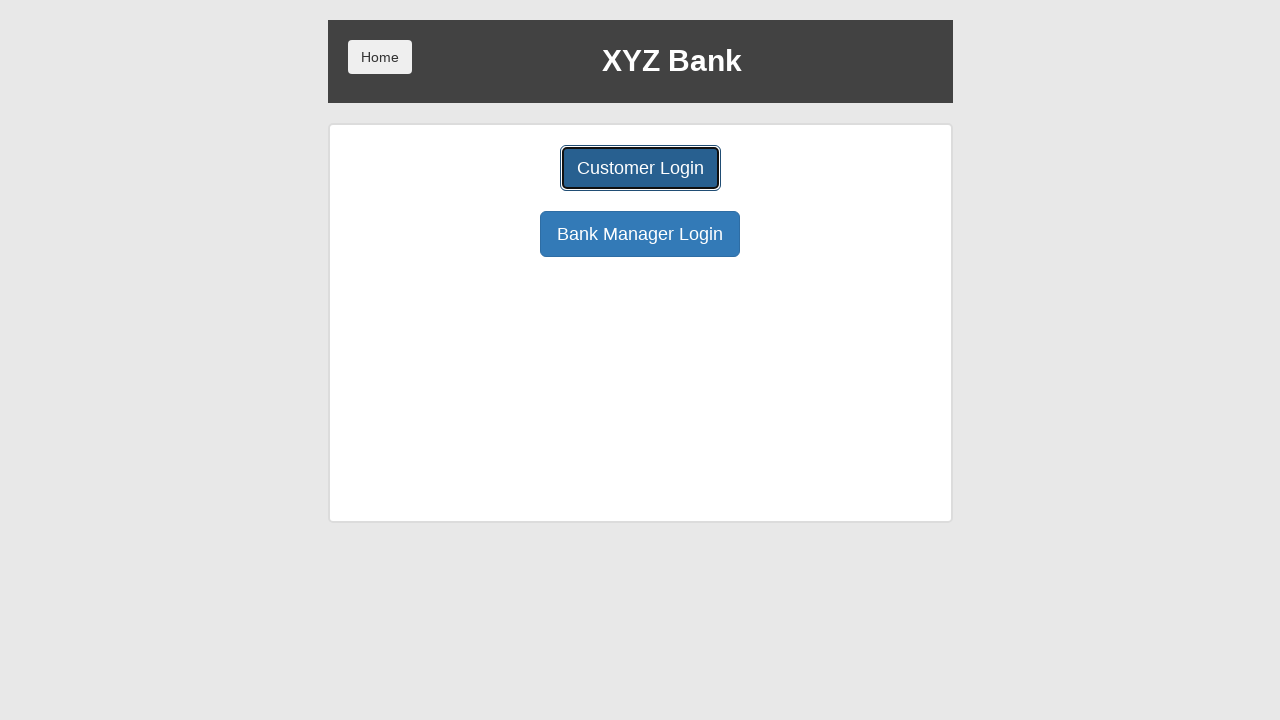

Customer dropdown selector loaded
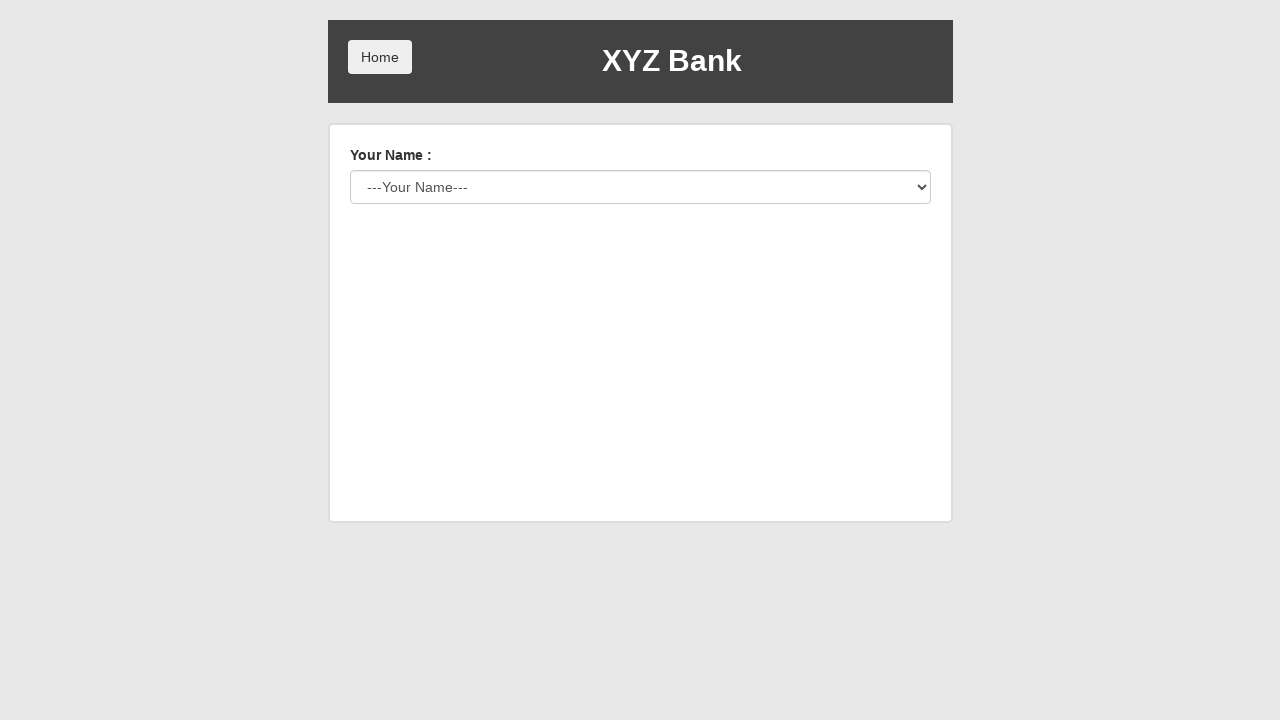

Selected Harry Potter from customer dropdown on #userSelect
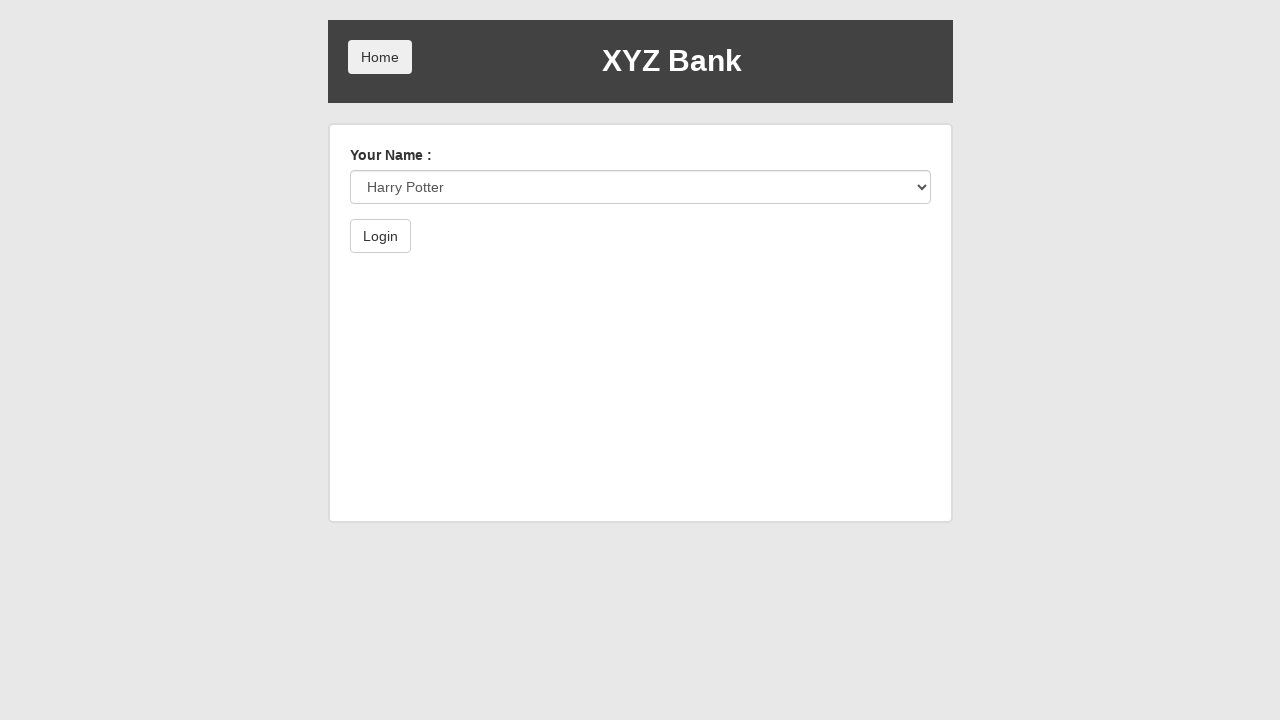

Clicked submit button to login at (380, 236) on button[type='submit']
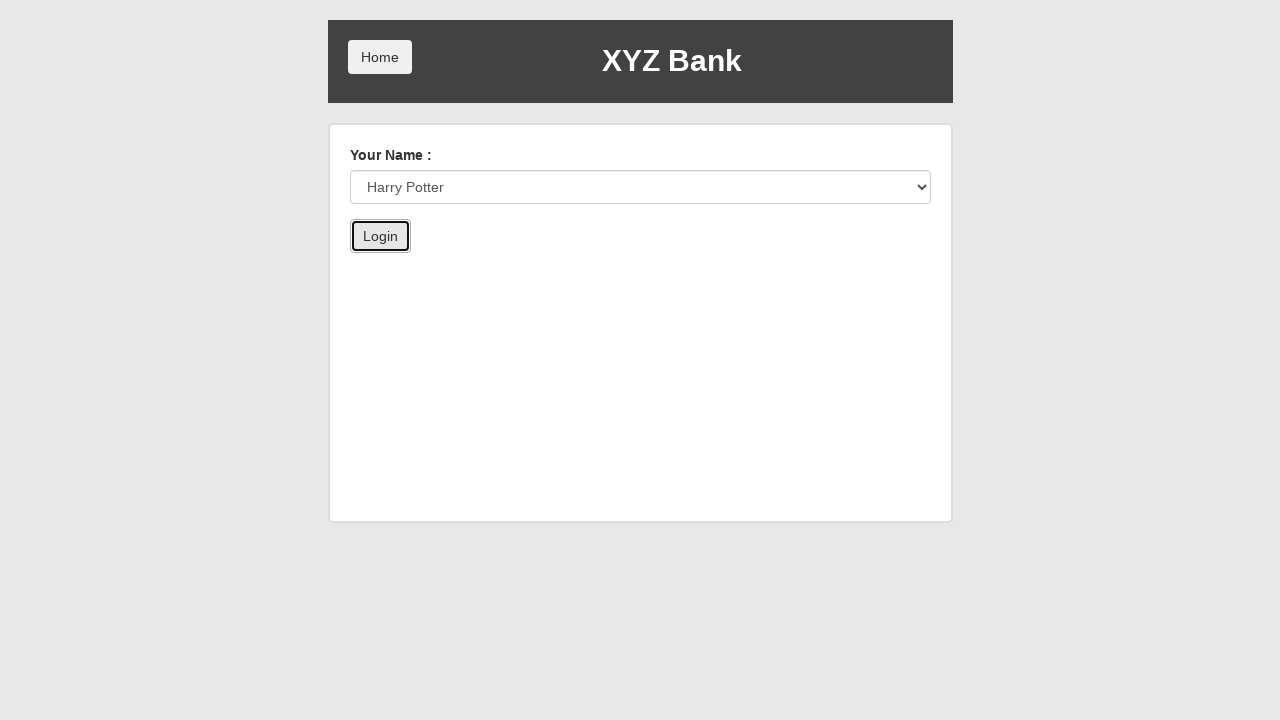

Customer name displayed after successful login
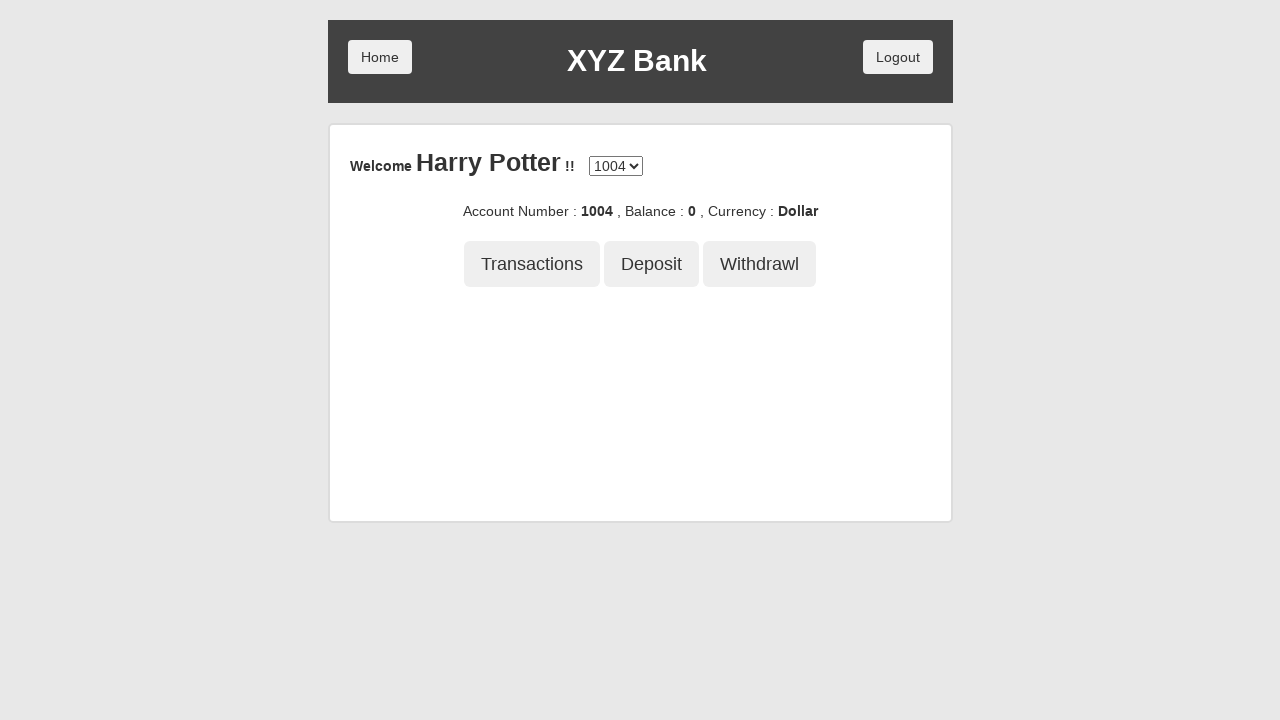

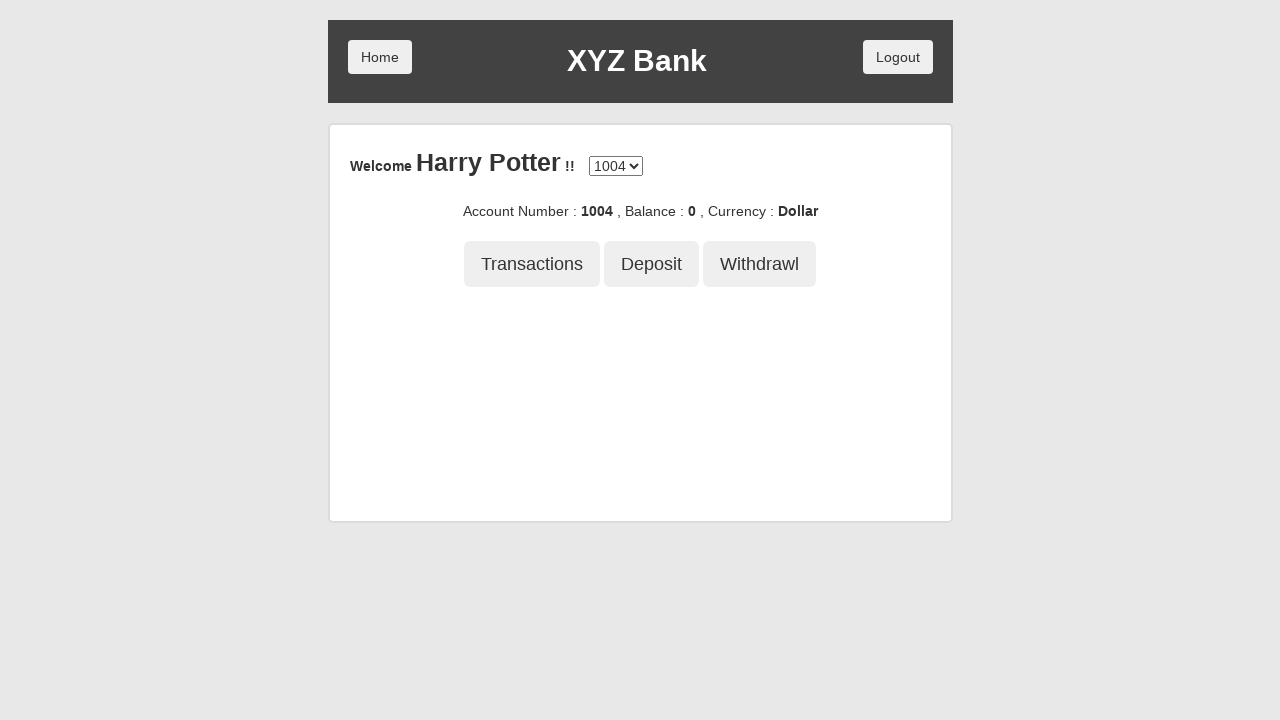